Tests Salesforce login form by entering invalid credentials and capturing the error message

Starting URL: https://login.salesforce.com/

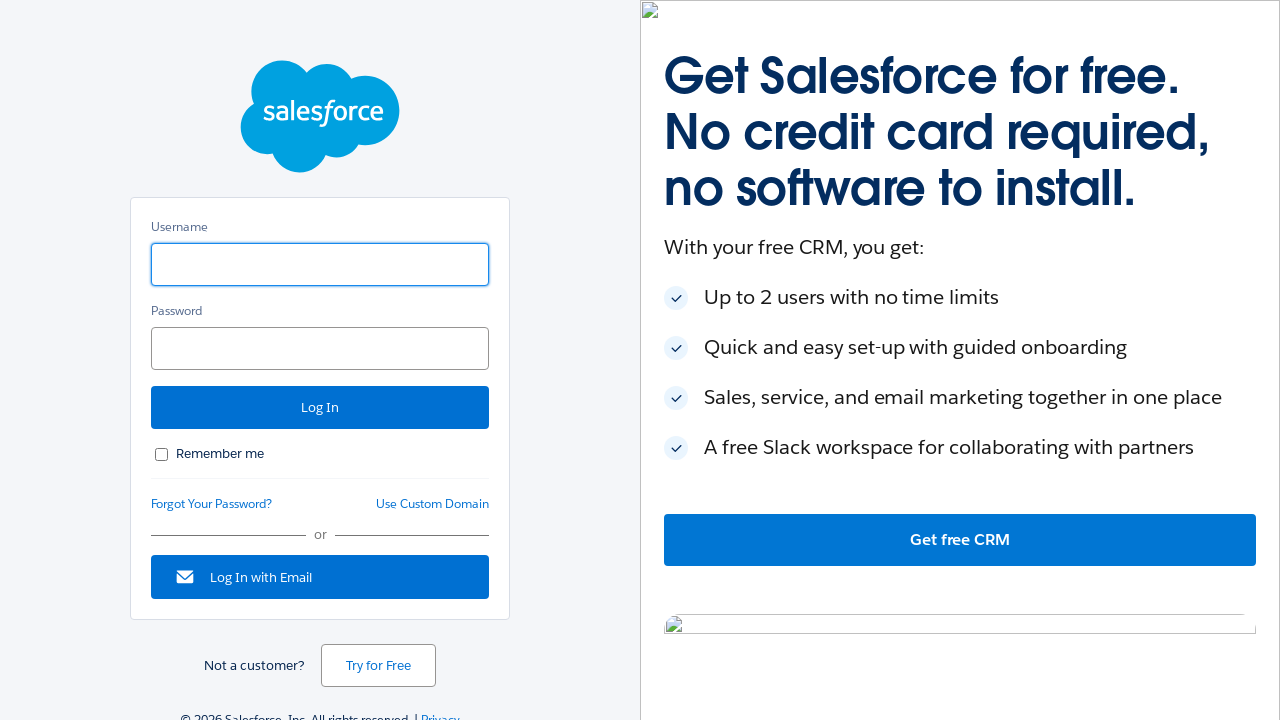

Filled username field with 'testuser123' on input#username
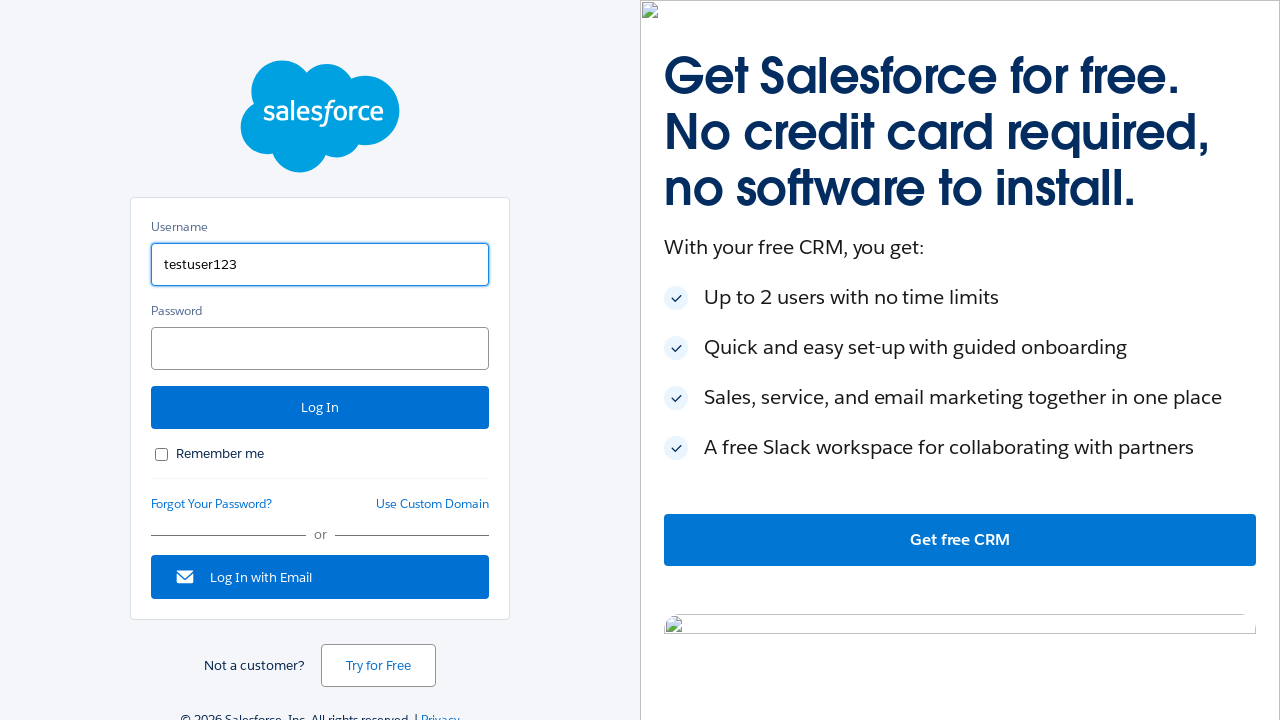

Filled password field with 'testpass456' on input[name='pw']
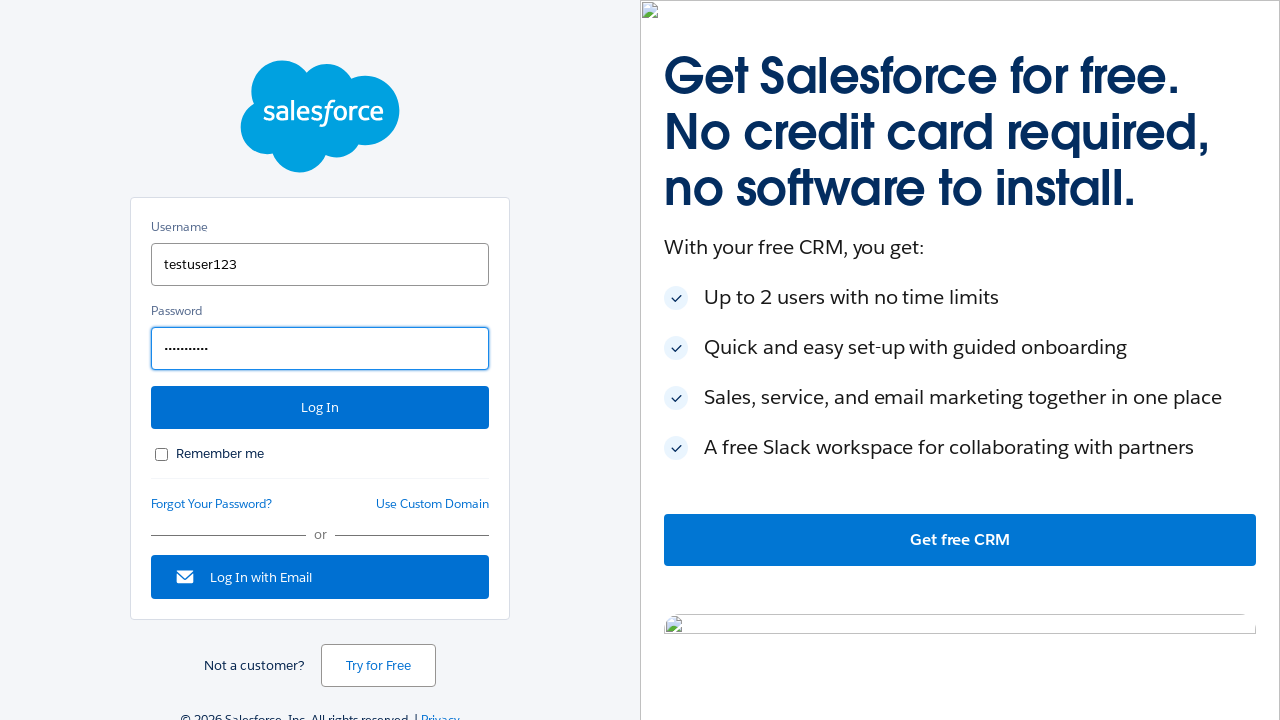

Clicked login button to submit invalid credentials at (320, 408) on input[type='submit']
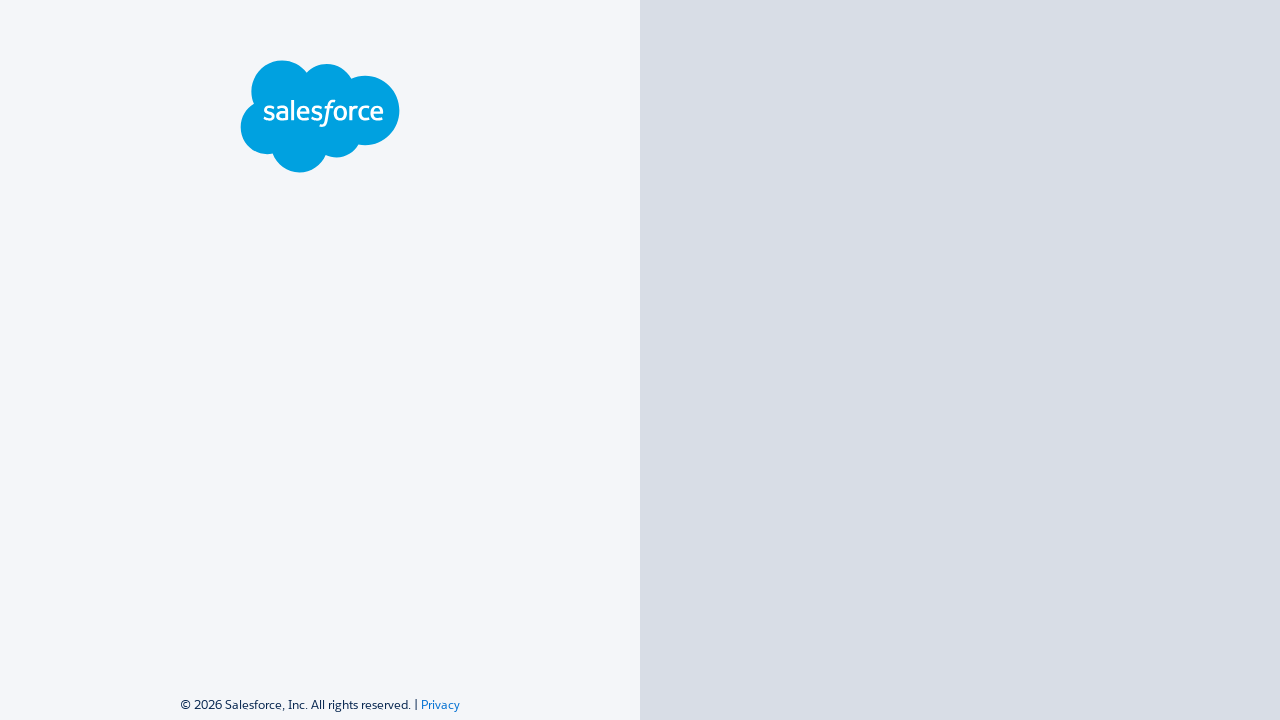

Error message element loaded
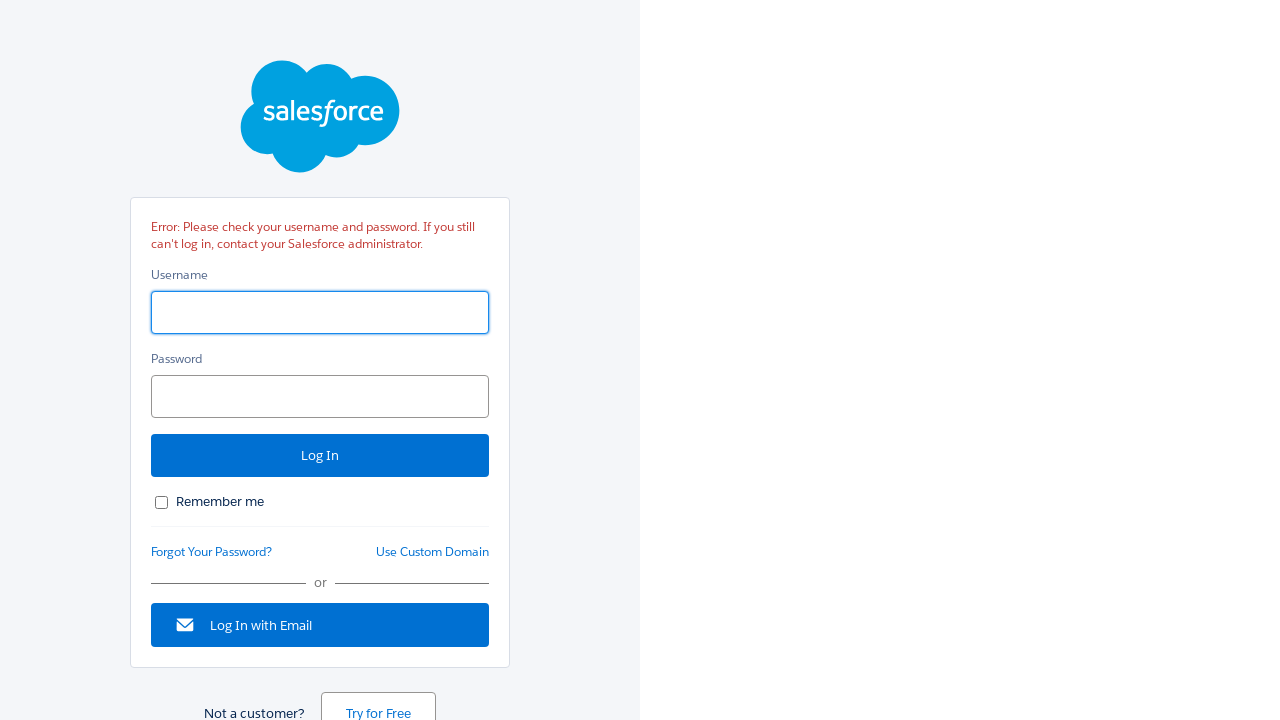

Captured error message: Error: Please check your username and password. If you still can't log in, contact your Salesforce administrator.
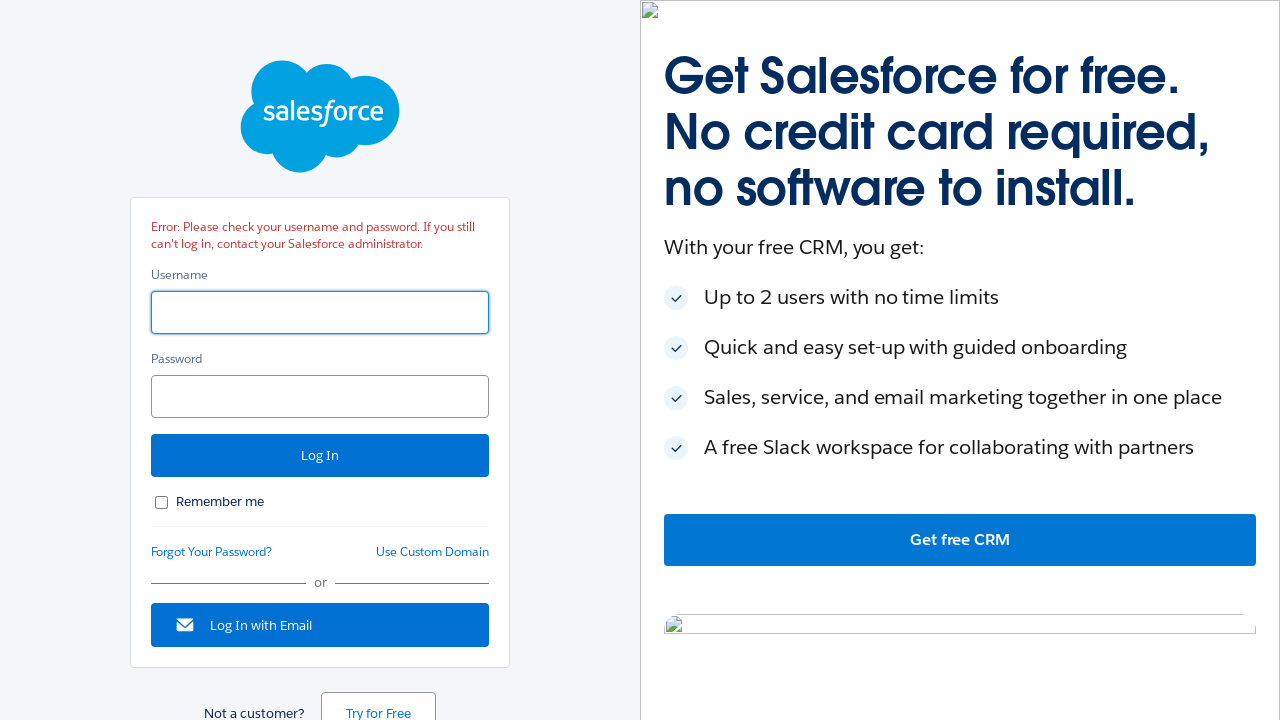

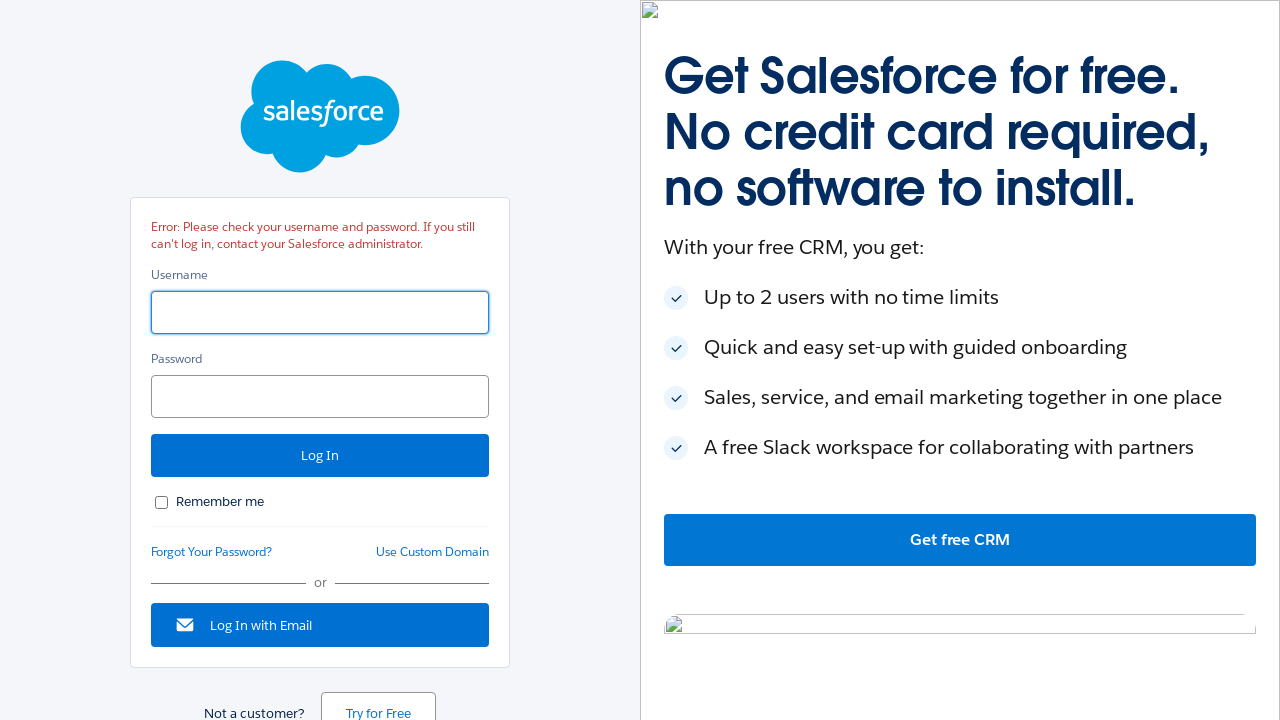